Verifies that the content element exists on the page with the expected role attribute

Starting URL: https://www.rp.edu.sg/

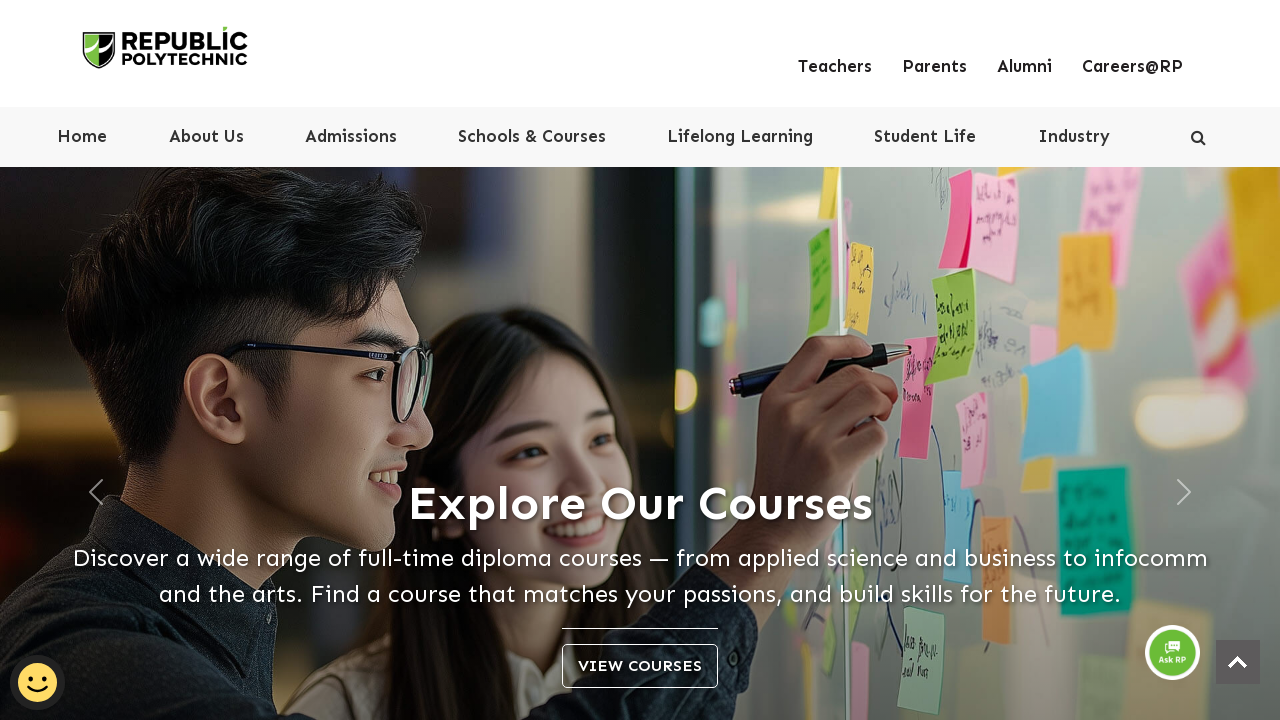

Waited for content element with id 'content' to be present on the page
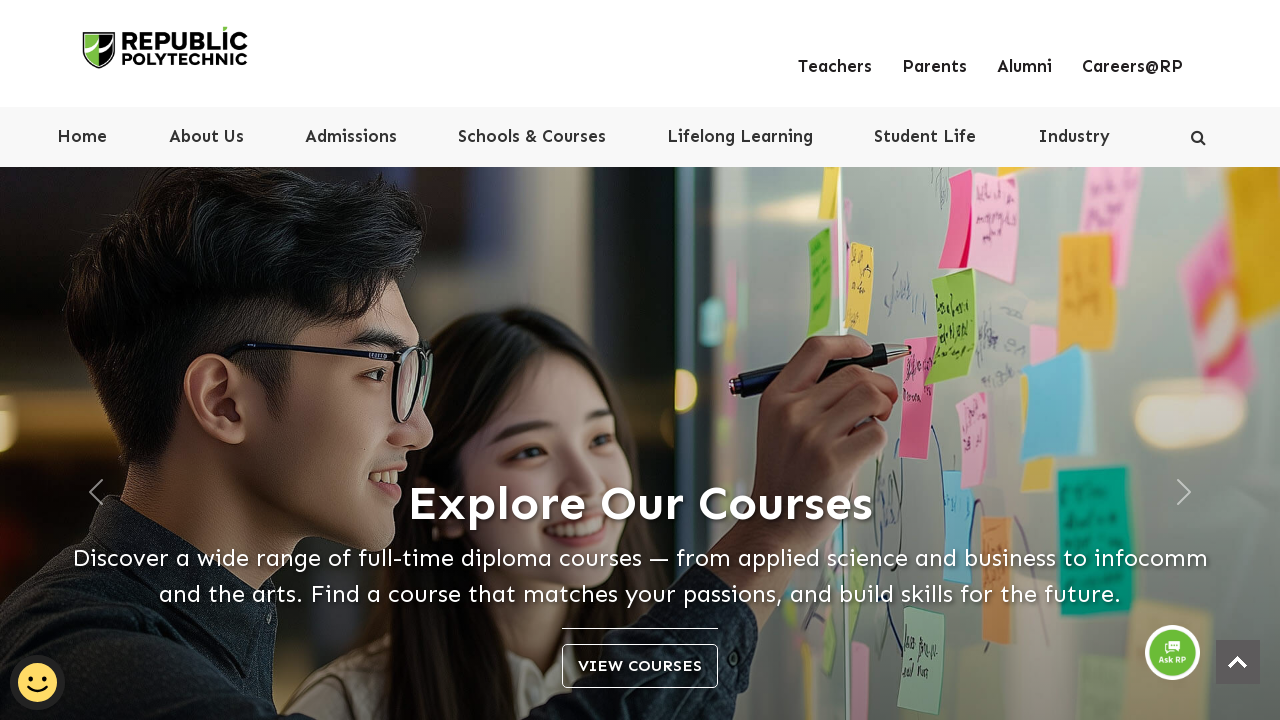

Located content element by id
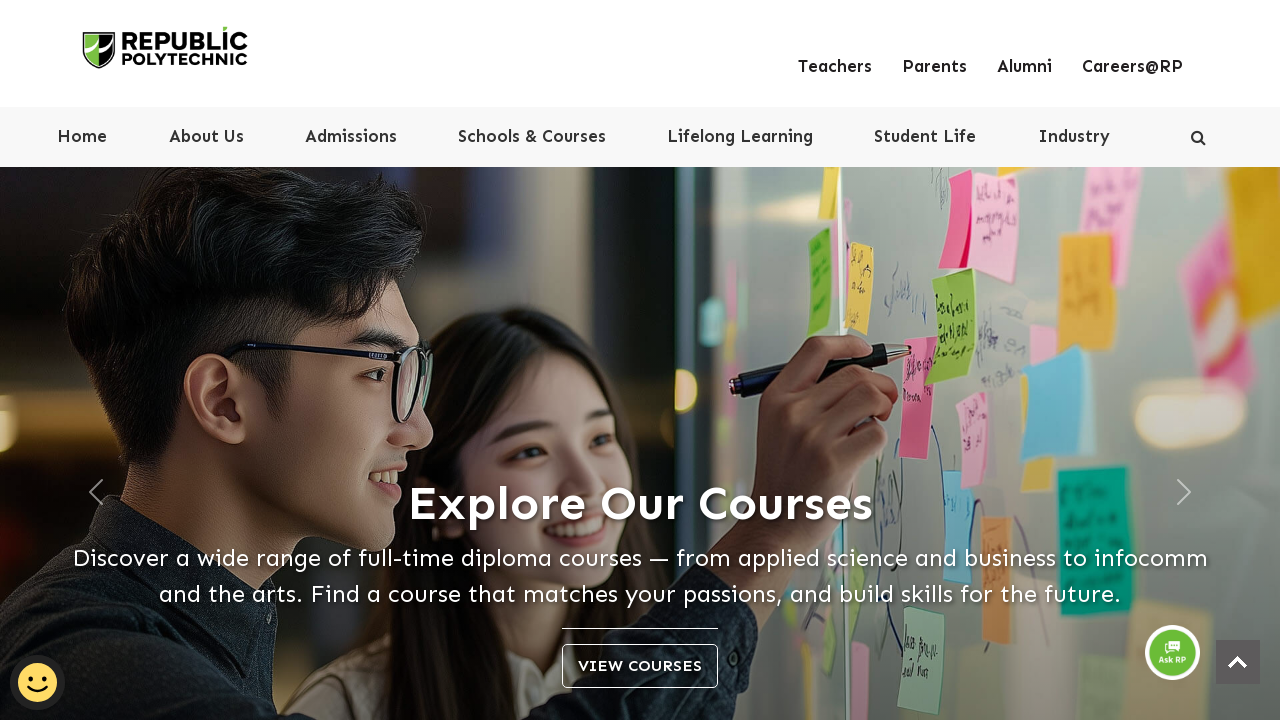

Verified that content element is visible
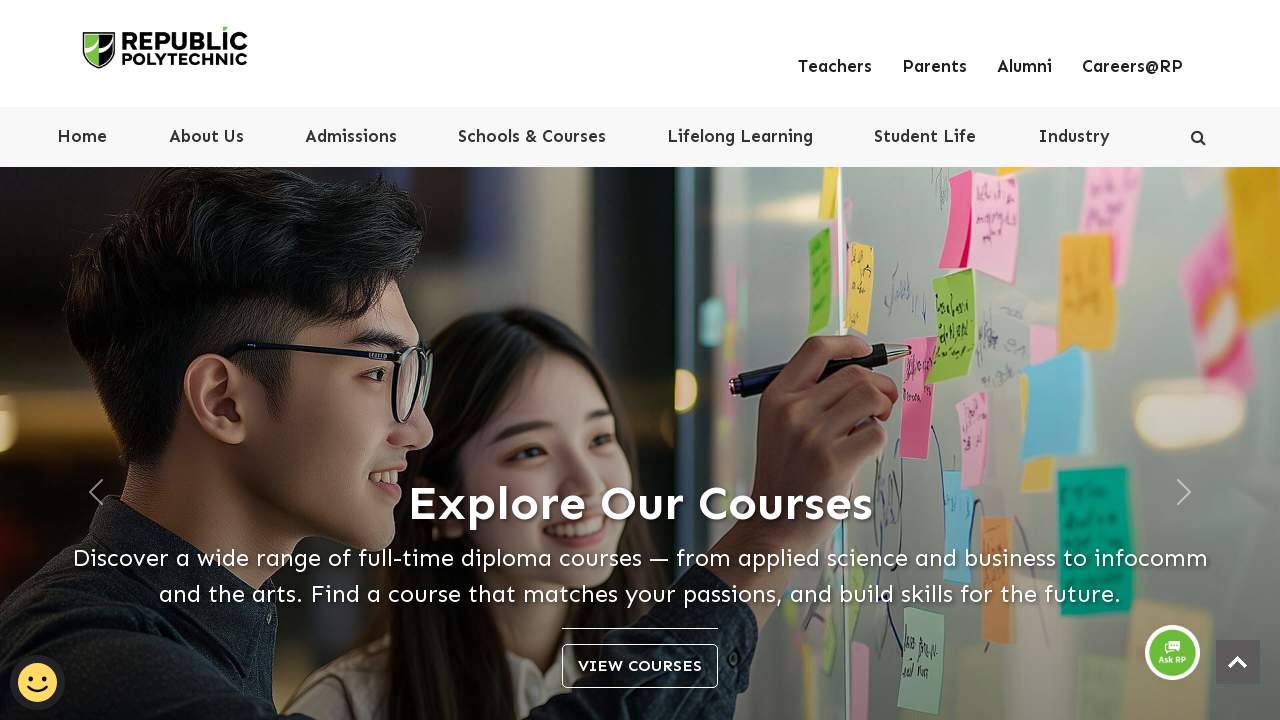

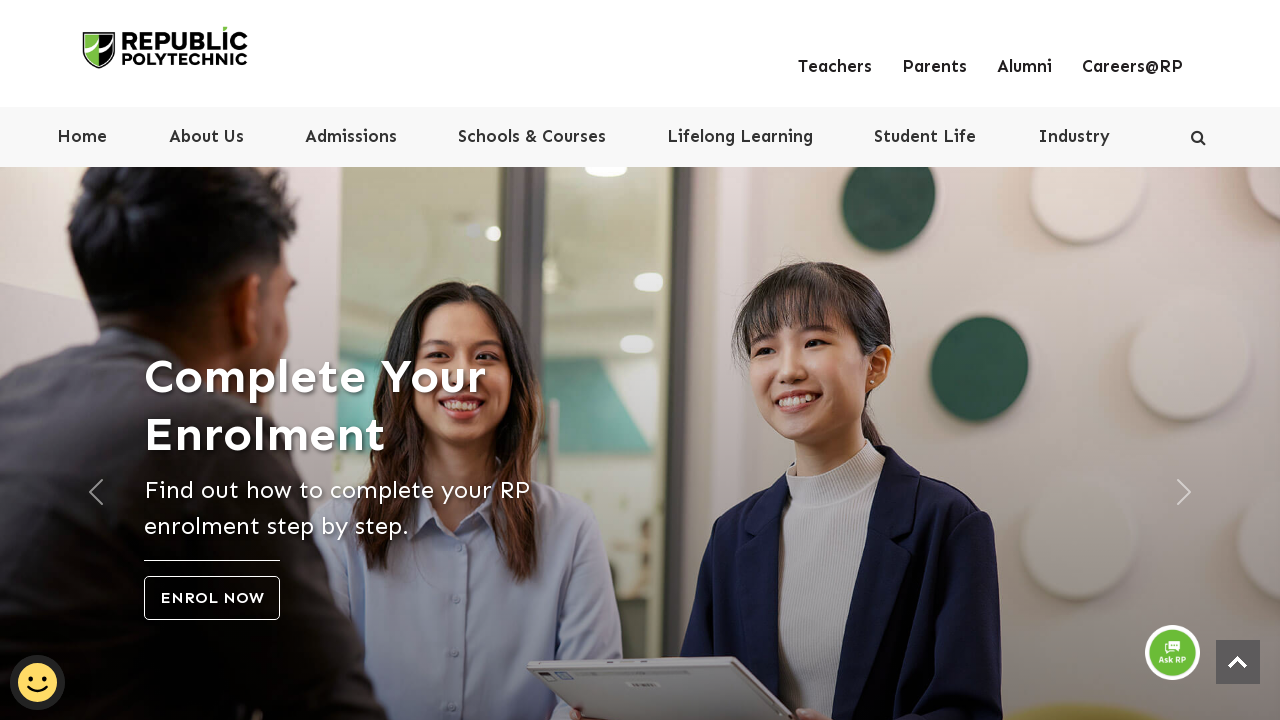